Tests multi-select dropdown interaction by opening the dropdown and using keyboard navigation to select an option

Starting URL: https://cuppalabs.github.io/angular2-multiselect-dropdown/#/multipledropdowns

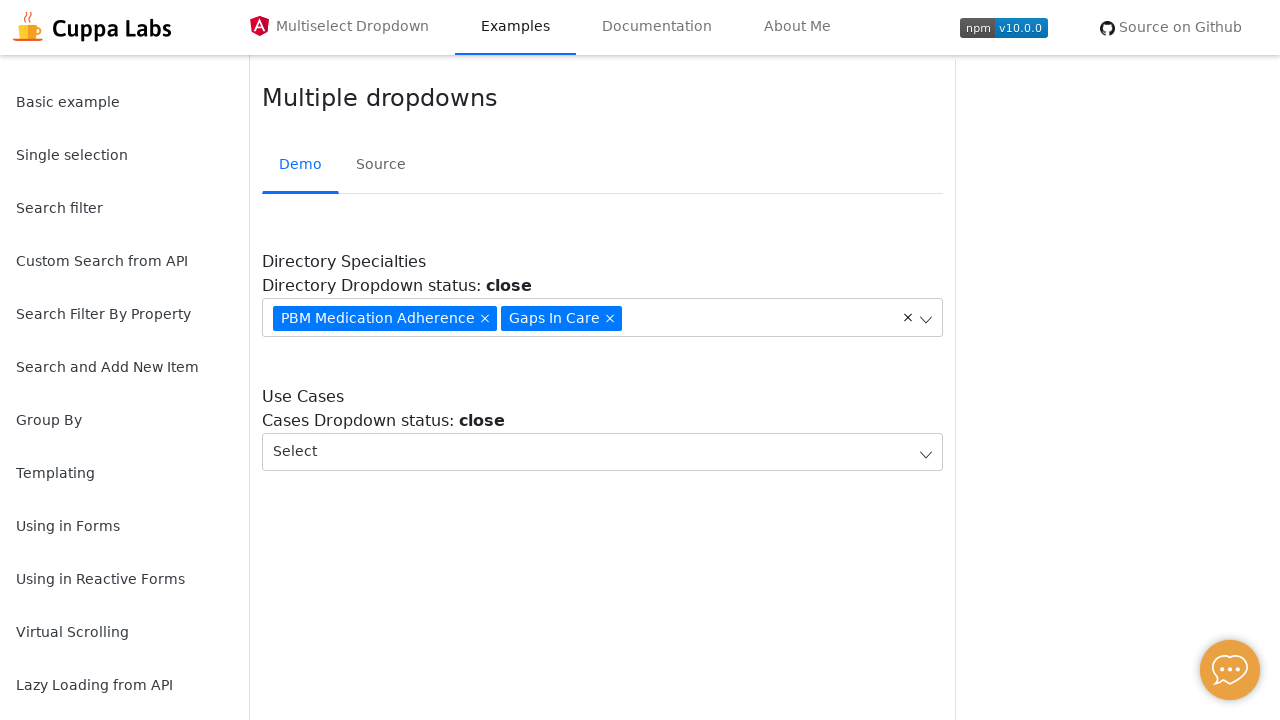

Clicked the second dropdown button to open it at (602, 452) on (//div[@class='c-btn'])[2]
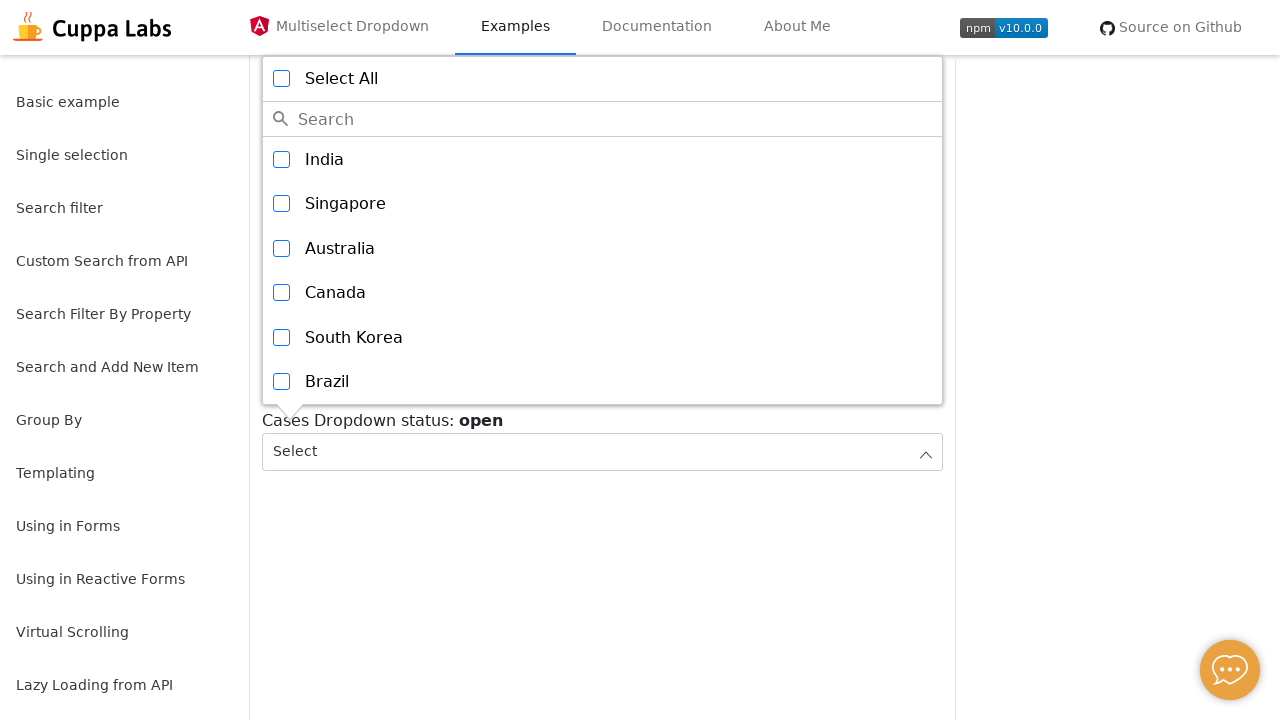

Waited for dropdown to be visible
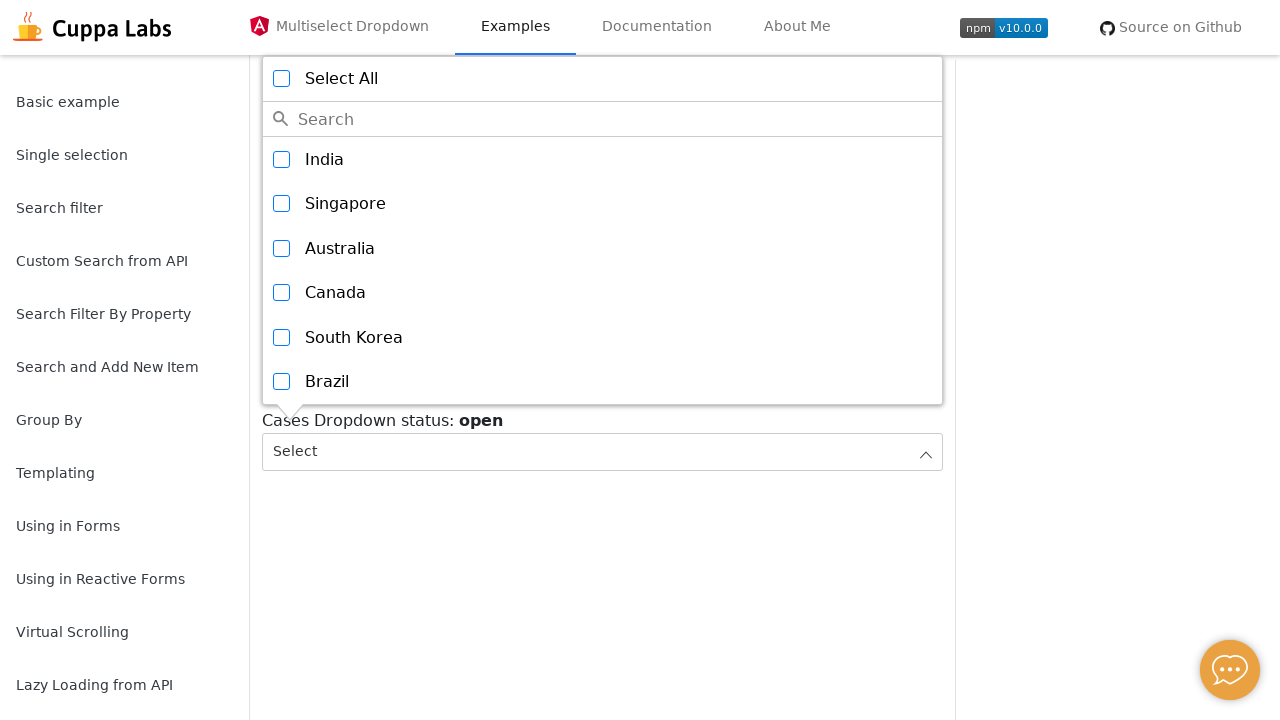

Pressed ArrowUp to navigate dropdown menu
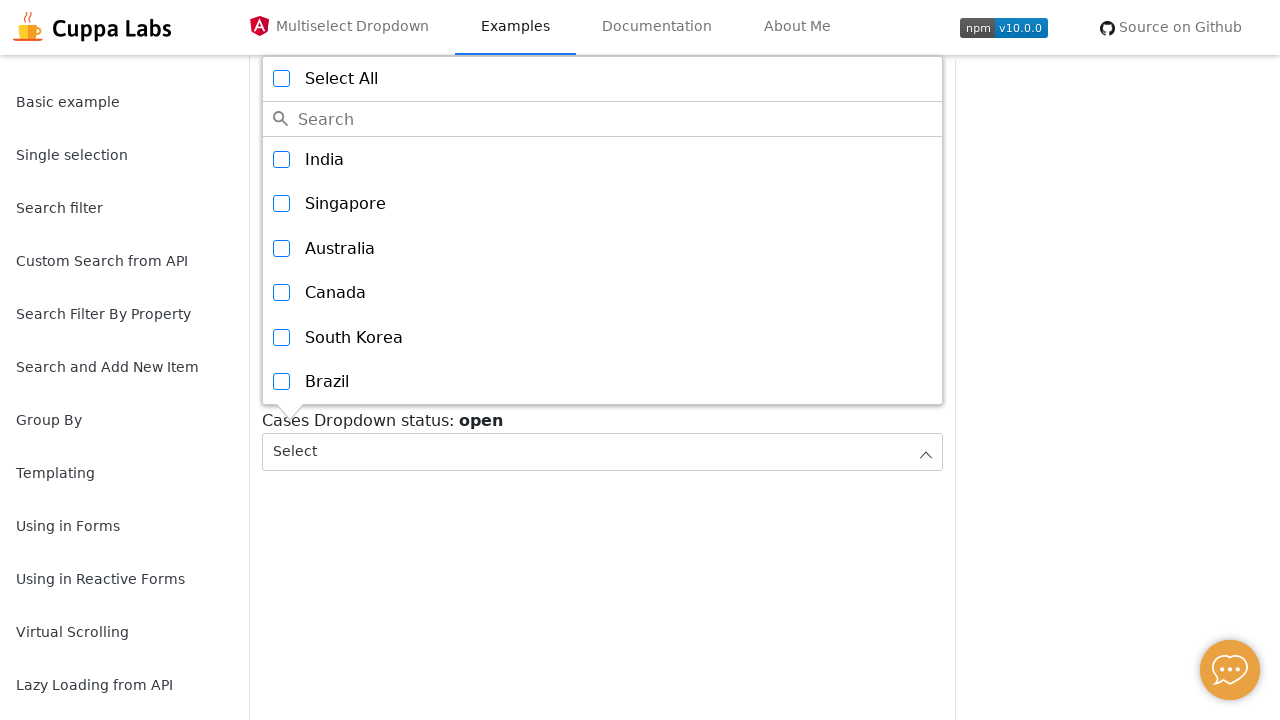

Pressed ArrowUp again to navigate dropdown menu
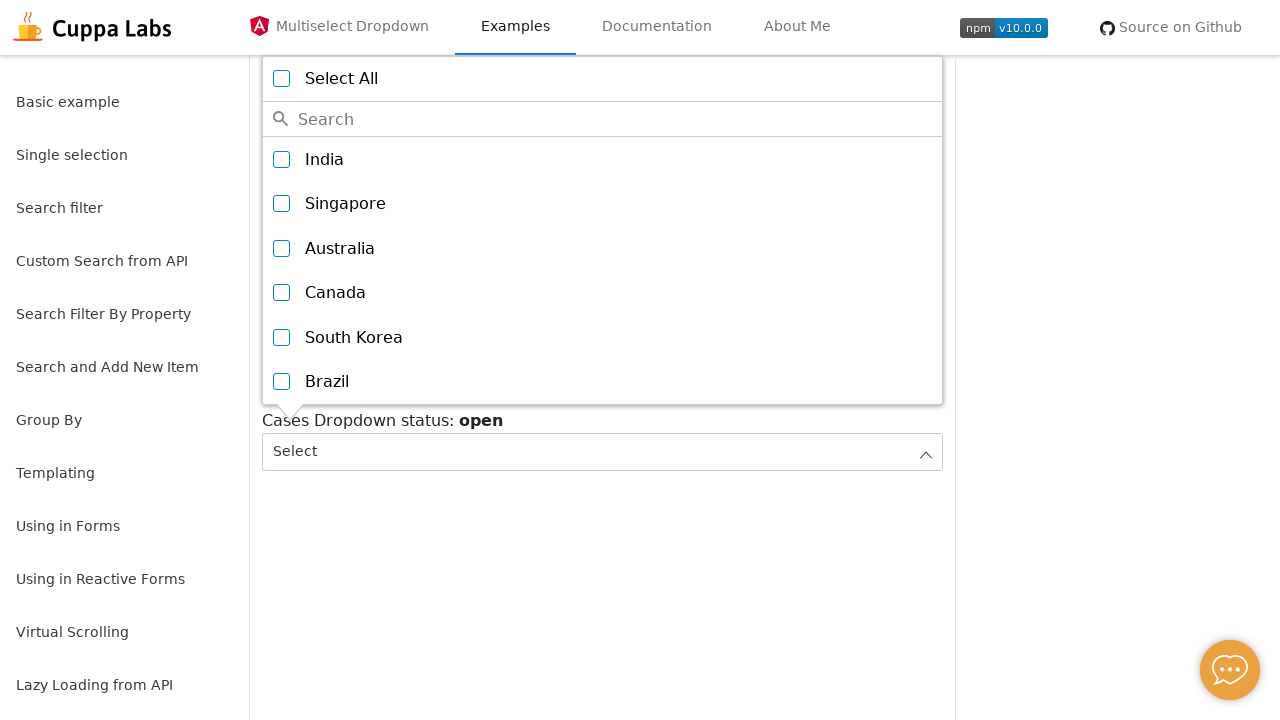

Pressed Enter to select the current dropdown option
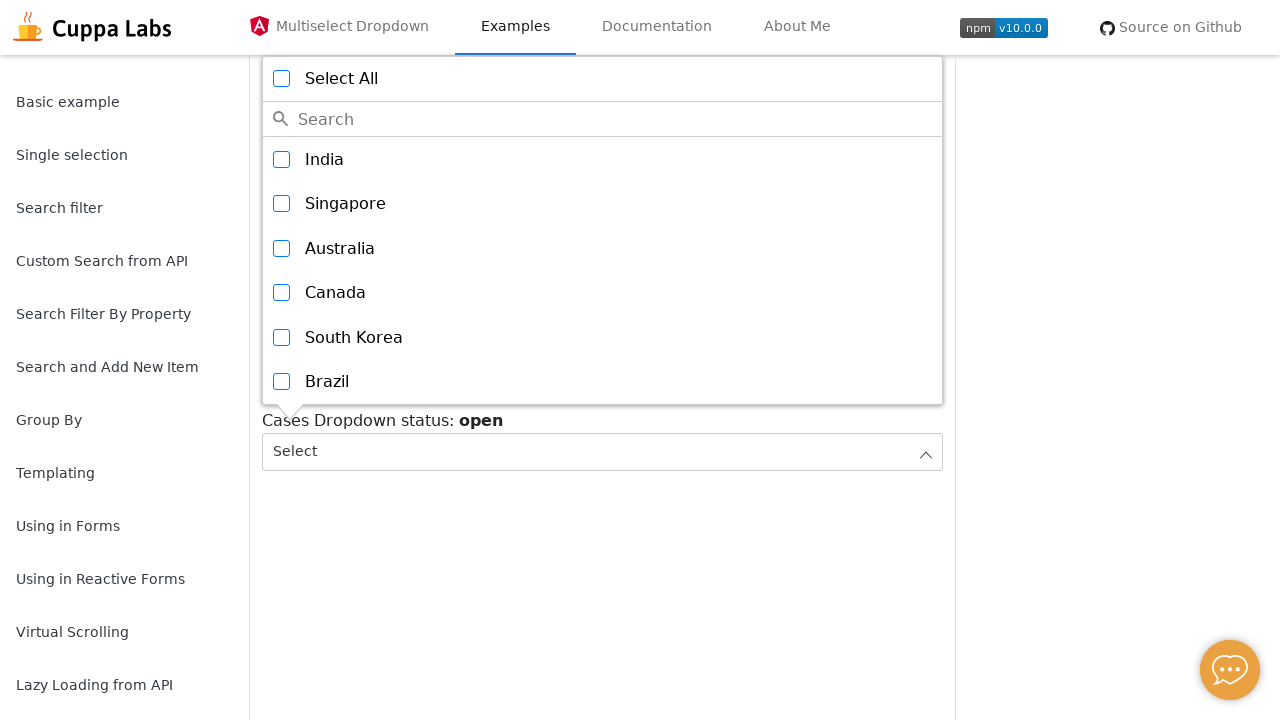

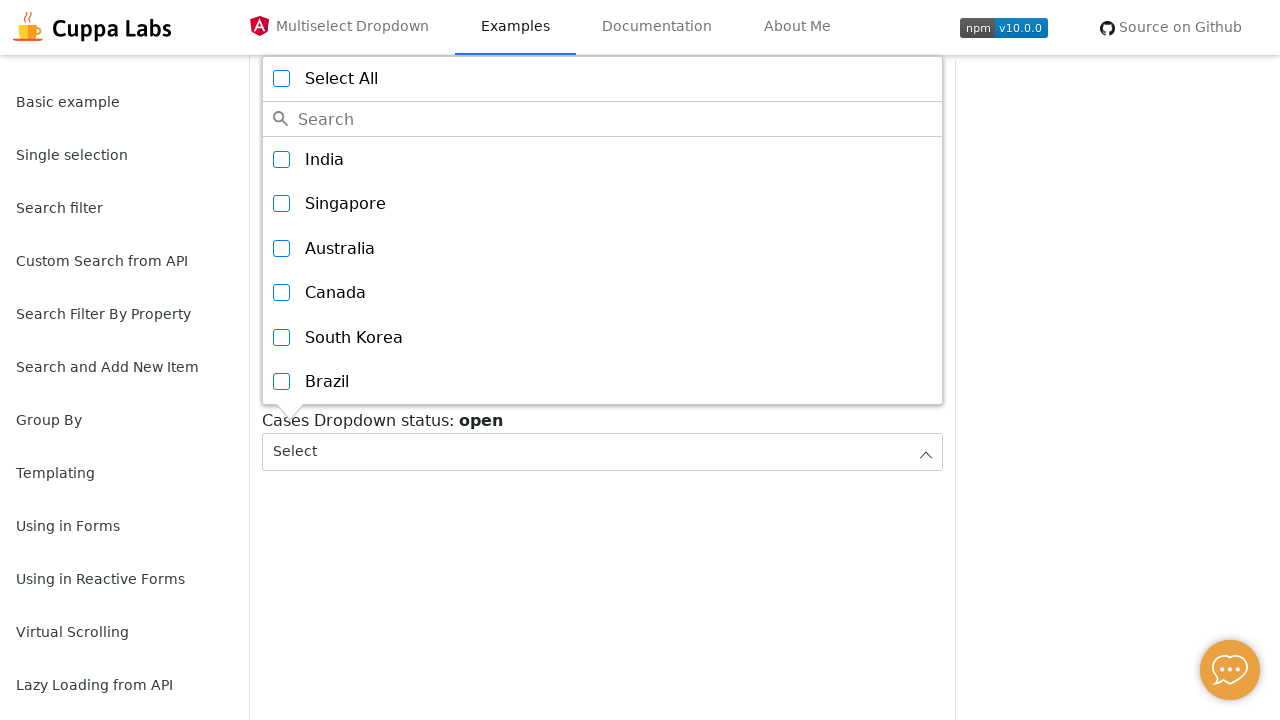